Navigates to Uber Eats, enters a delivery address for Florida Gulf Coast University, and verifies that link elements are present on the page.

Starting URL: https://www.ubereats.com

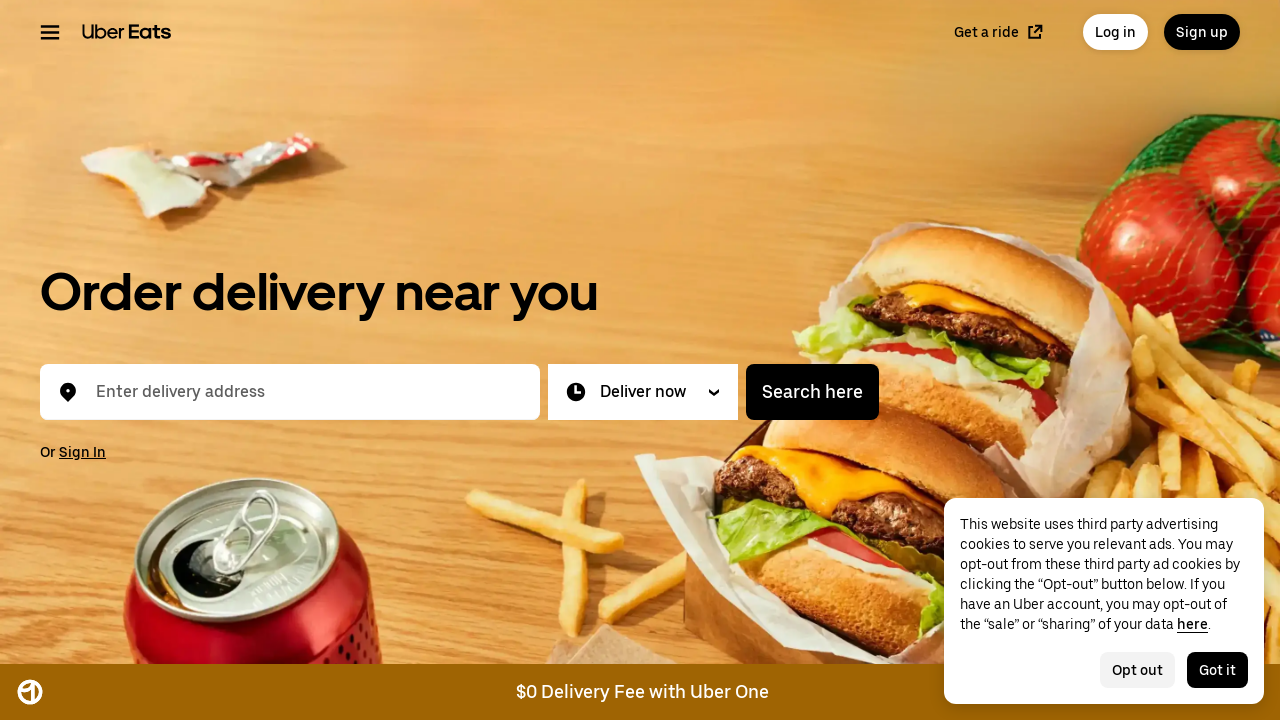

Filled address box with space to trigger dropdown on #location-typeahead-home-input
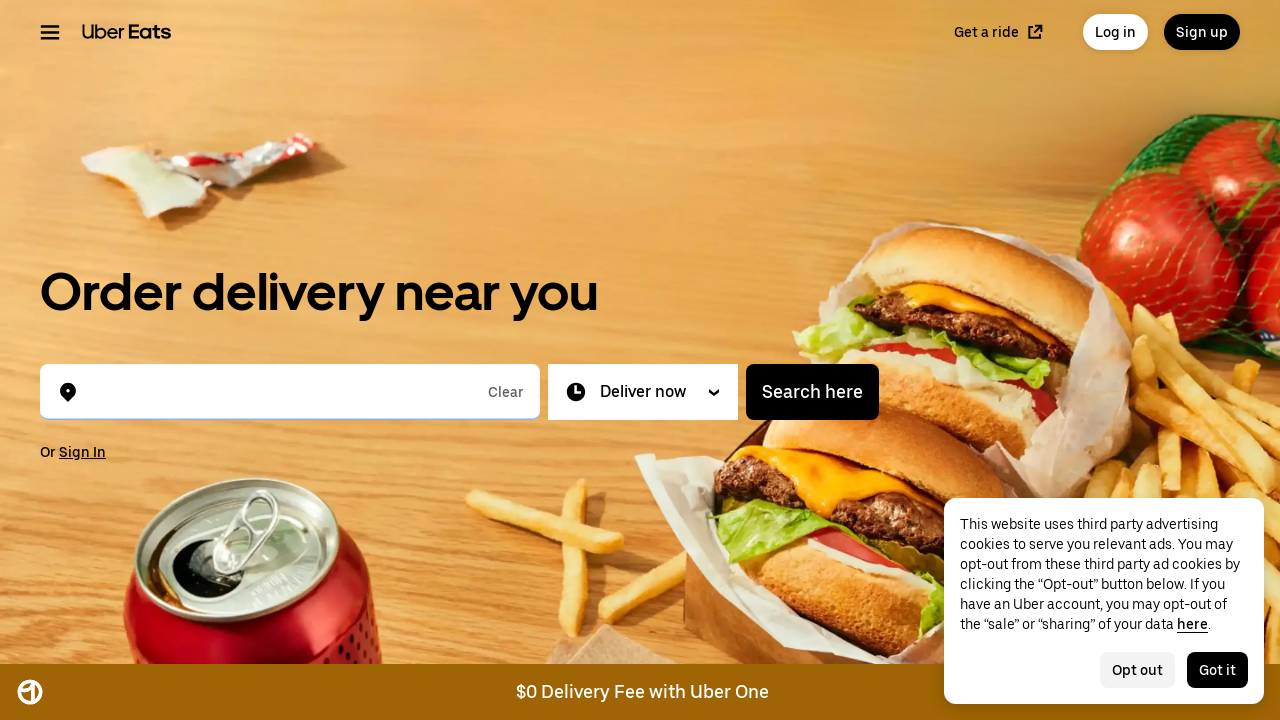

Waited 100ms for dropdown to initialize
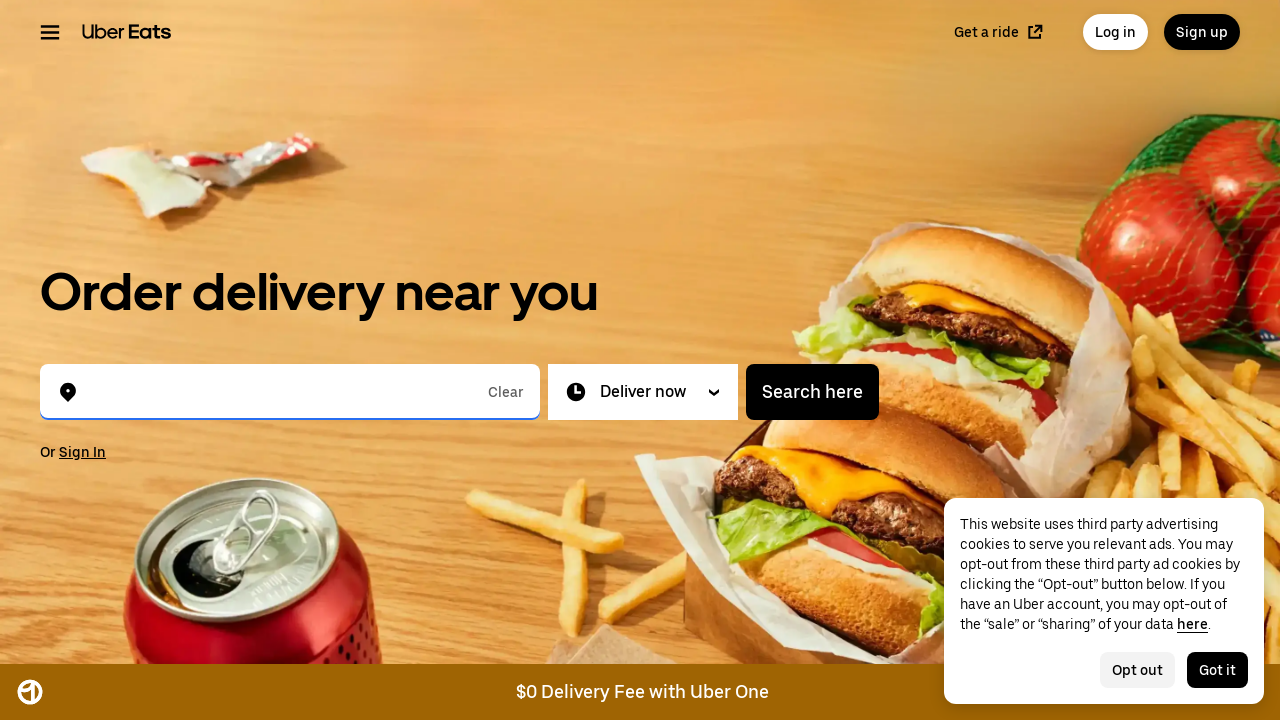

Filled address box with 'Florida Gulf Coast University' on #location-typeahead-home-input
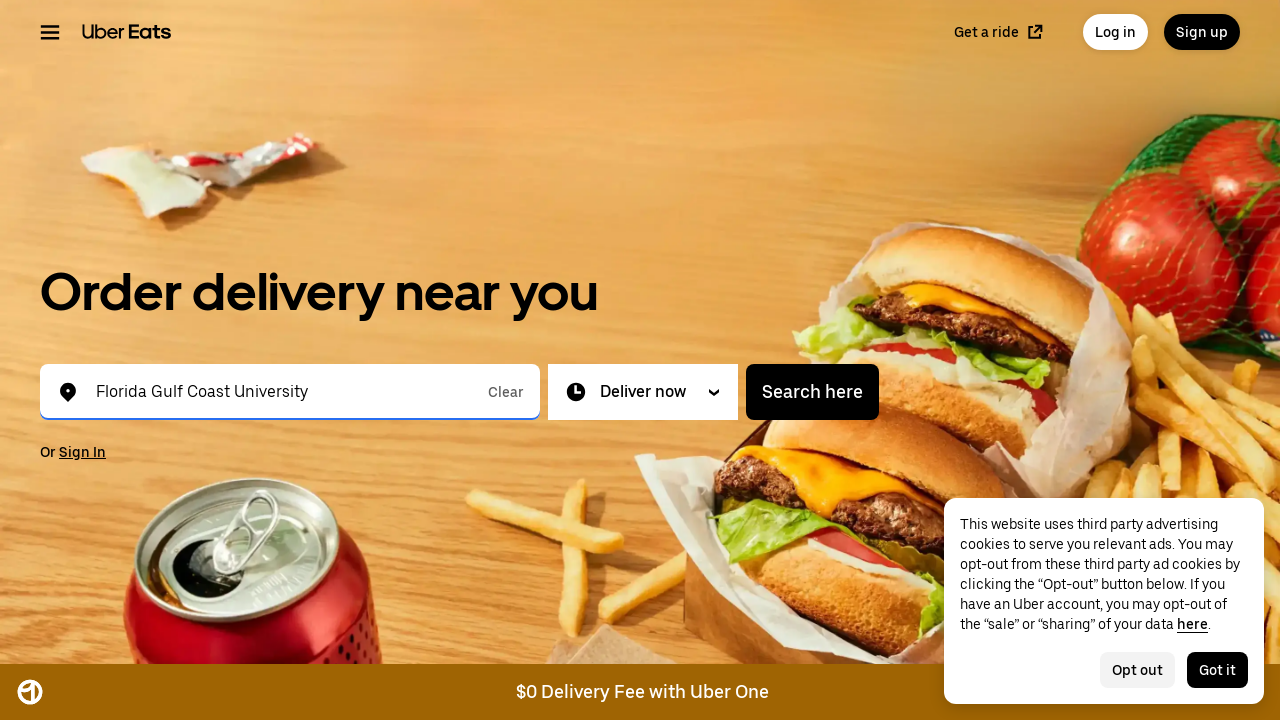

Waited 2000ms for address suggestions to appear
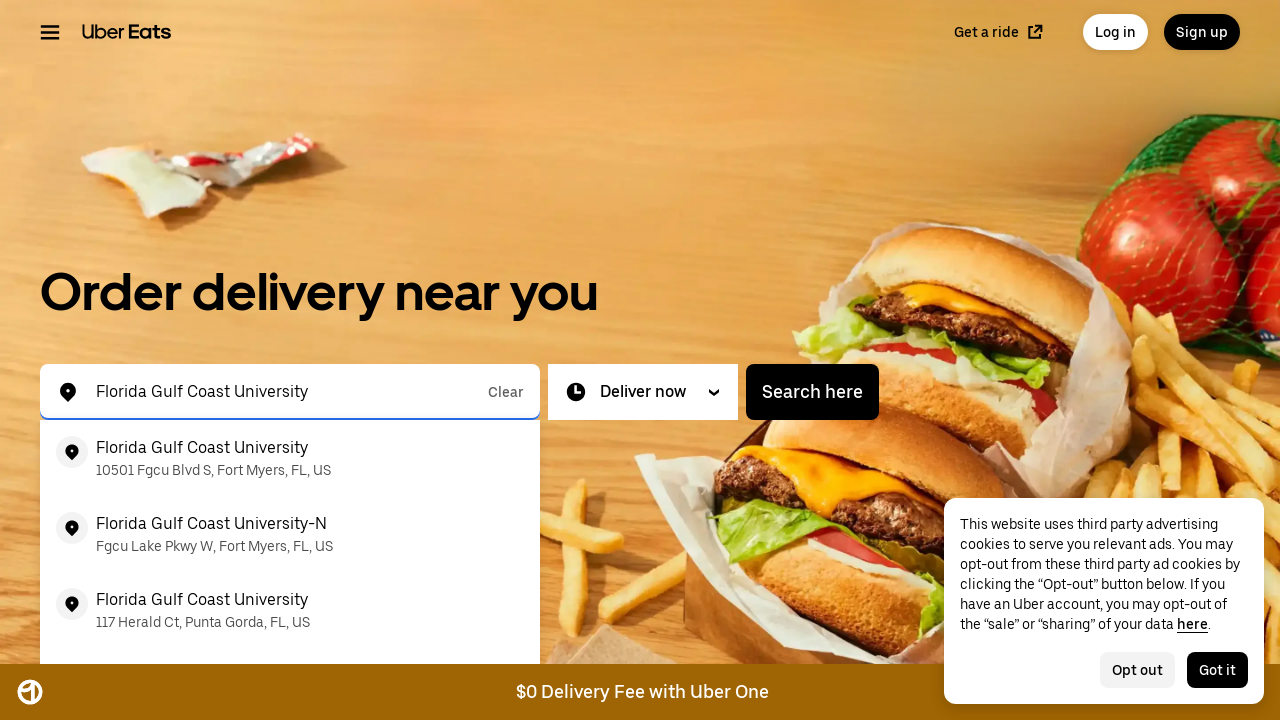

Pressed ArrowDown to select first address suggestion on #location-typeahead-home-input
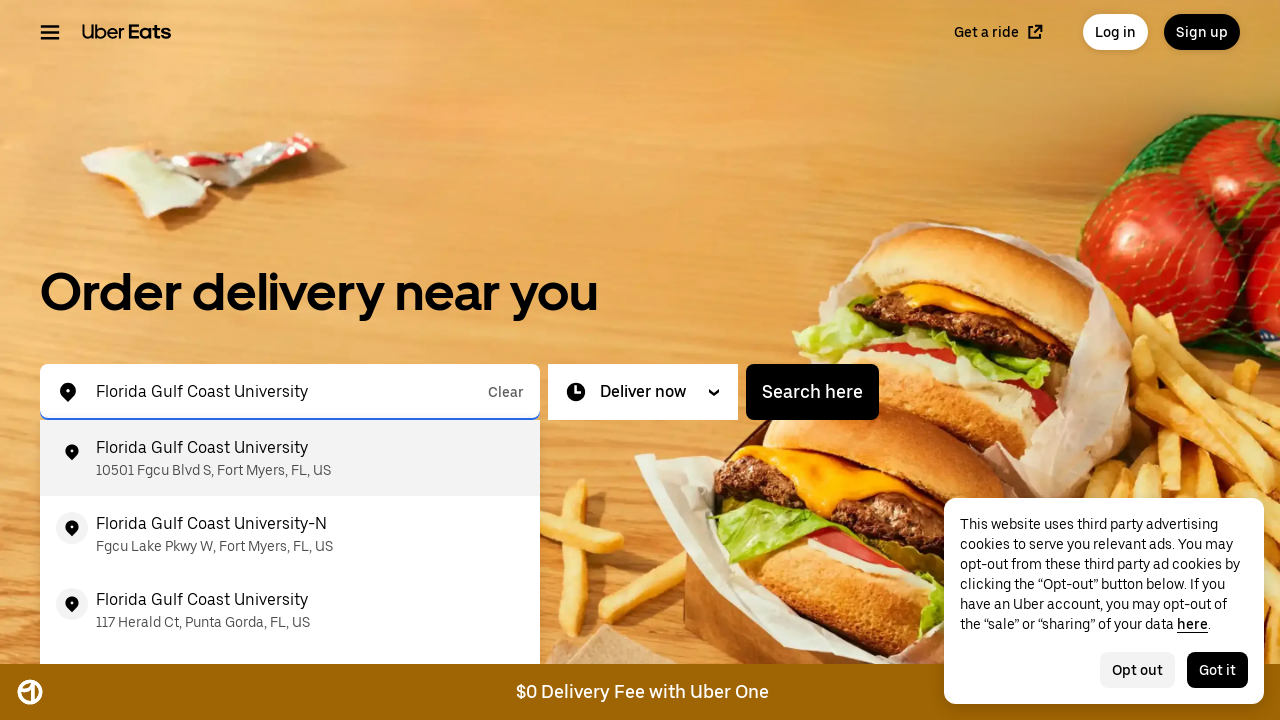

Pressed Enter to confirm address selection on #location-typeahead-home-input
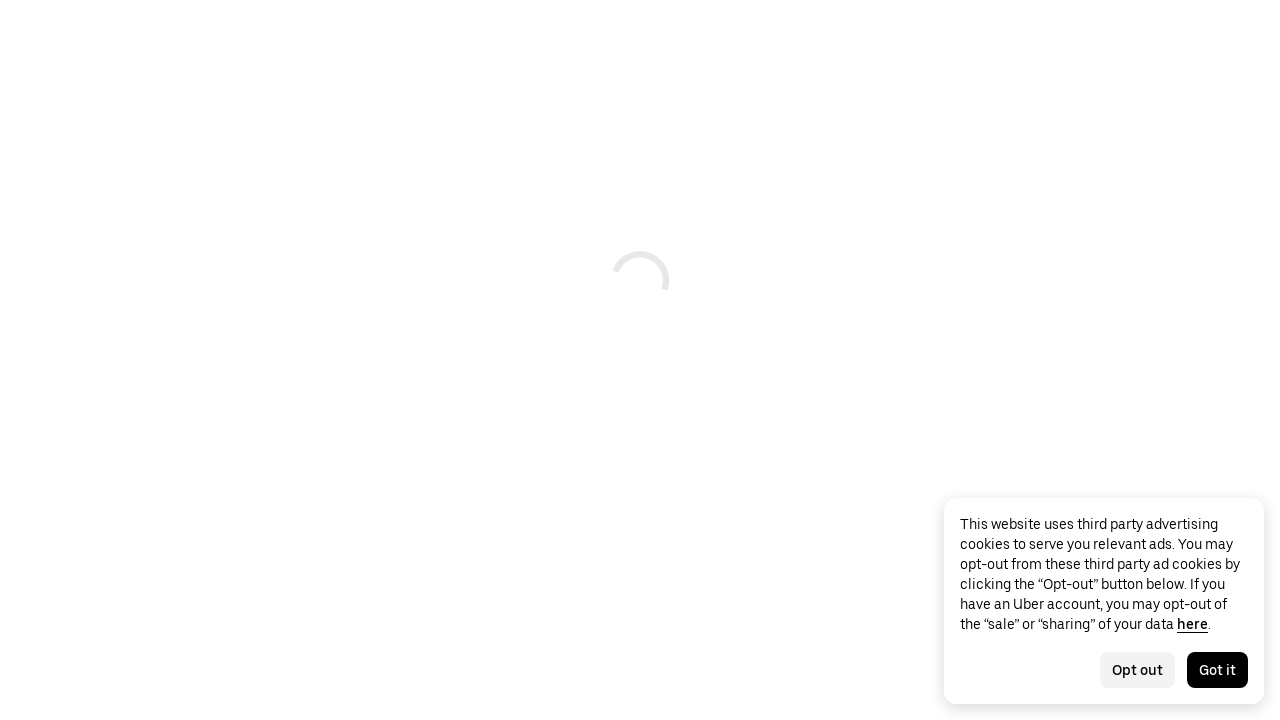

Waited 5000ms for page to load with selected address
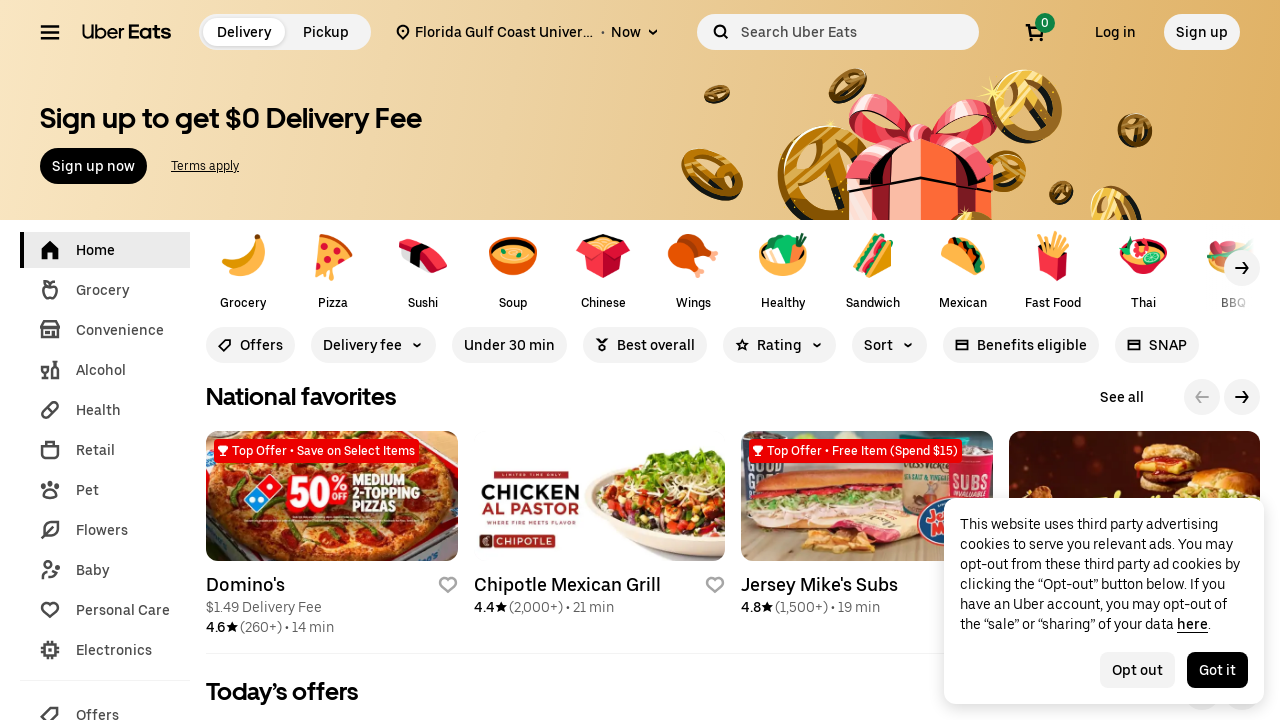

Located all link elements on the page
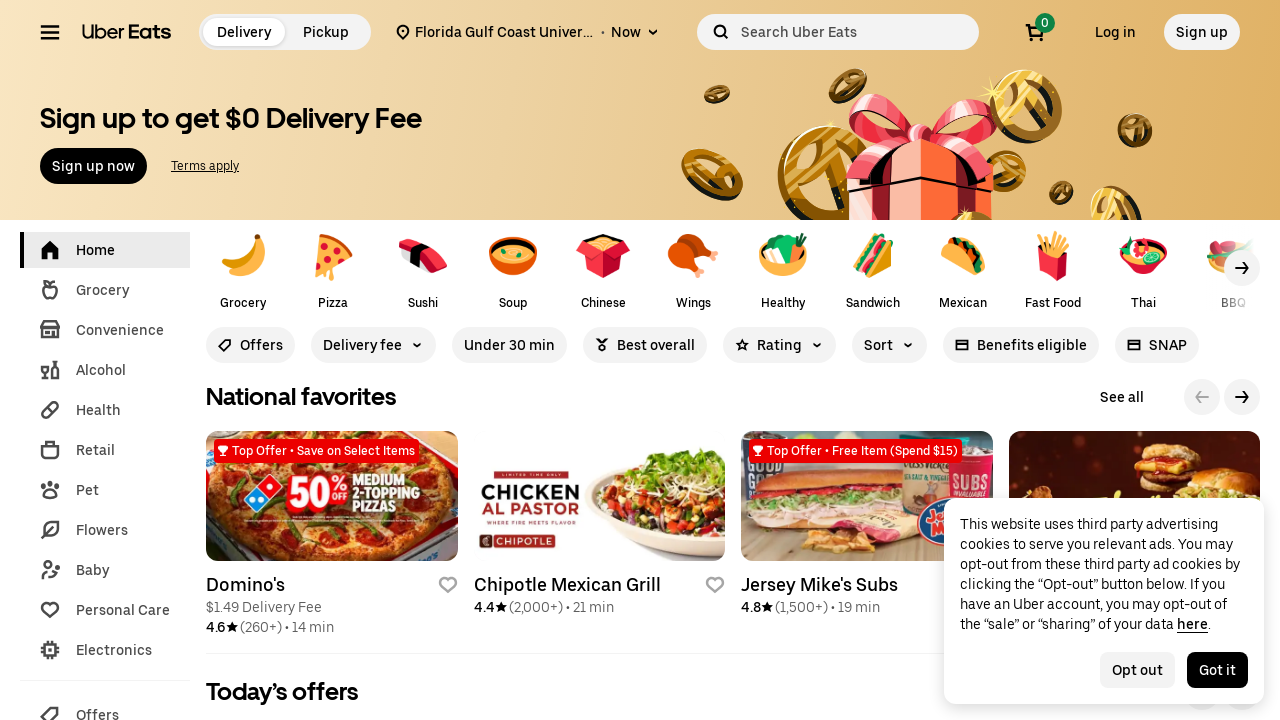

Counted 484 link elements on the page
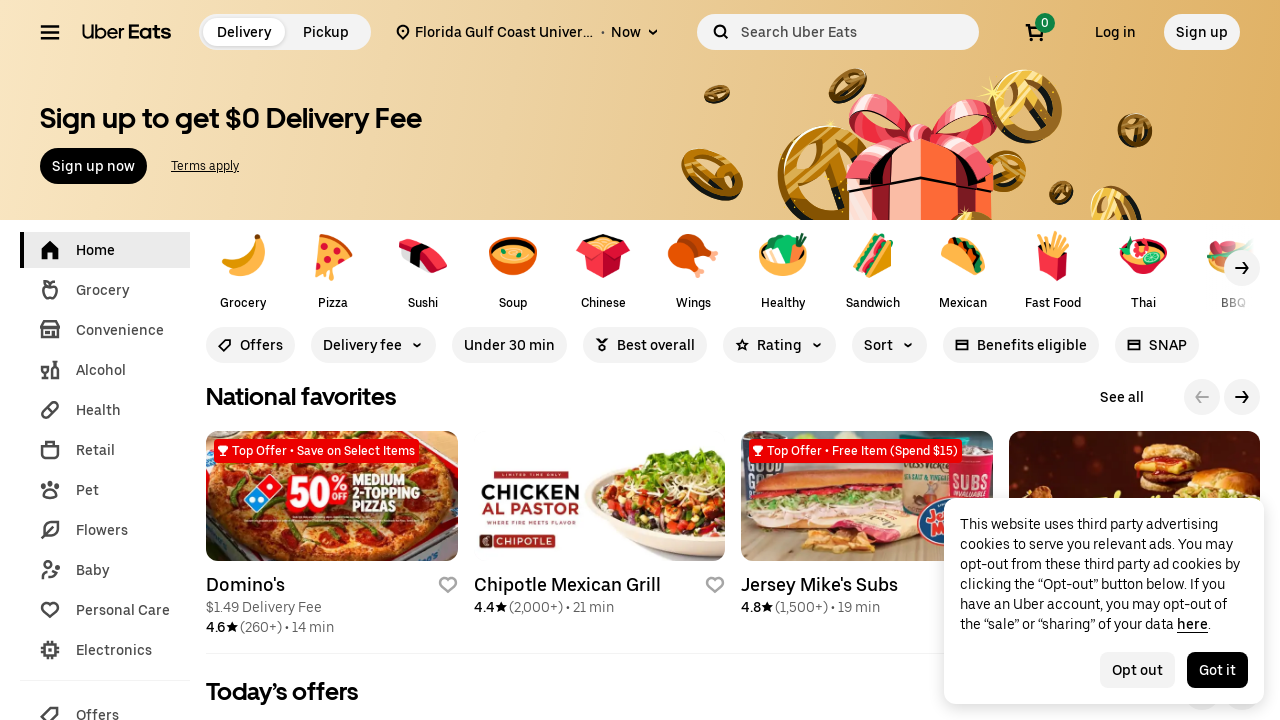

Asserted that link elements are present on the page (count > 0)
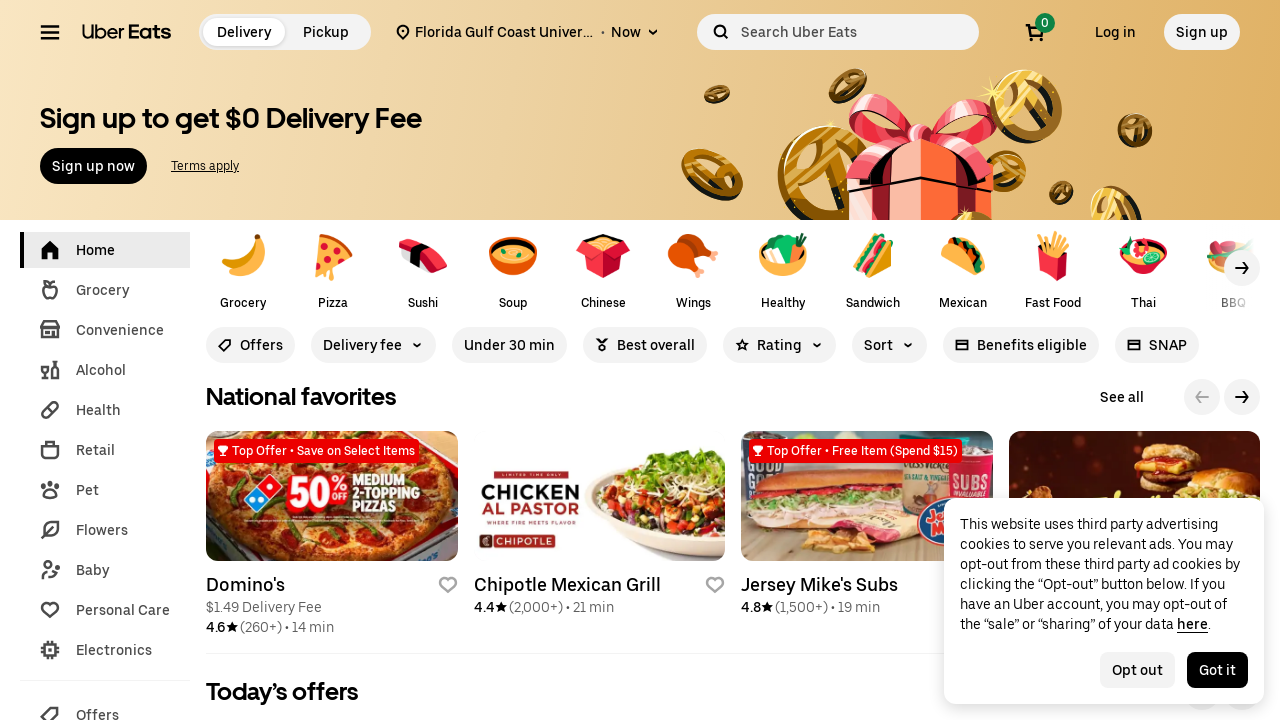

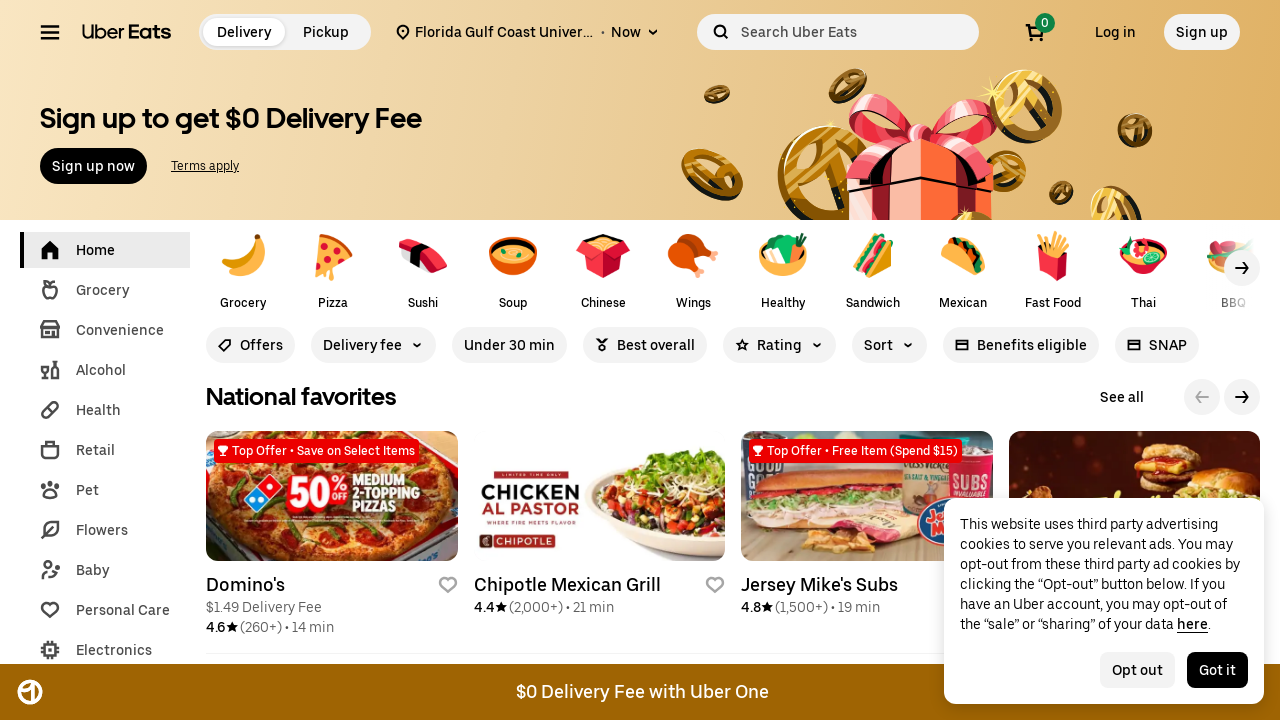